Tests the search filter functionality by searching for a name and verifying results appear

Starting URL: https://demoqa.com/webtables

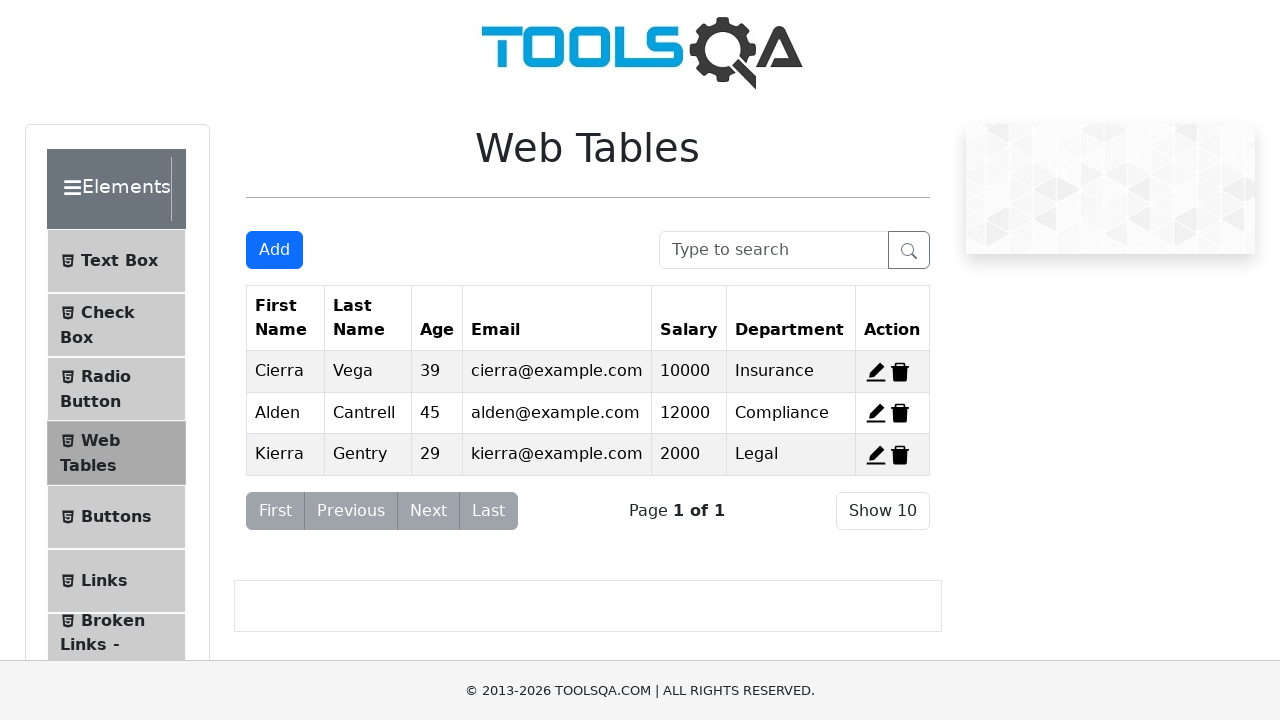

Filled search box with 'Cierra' on #searchBox
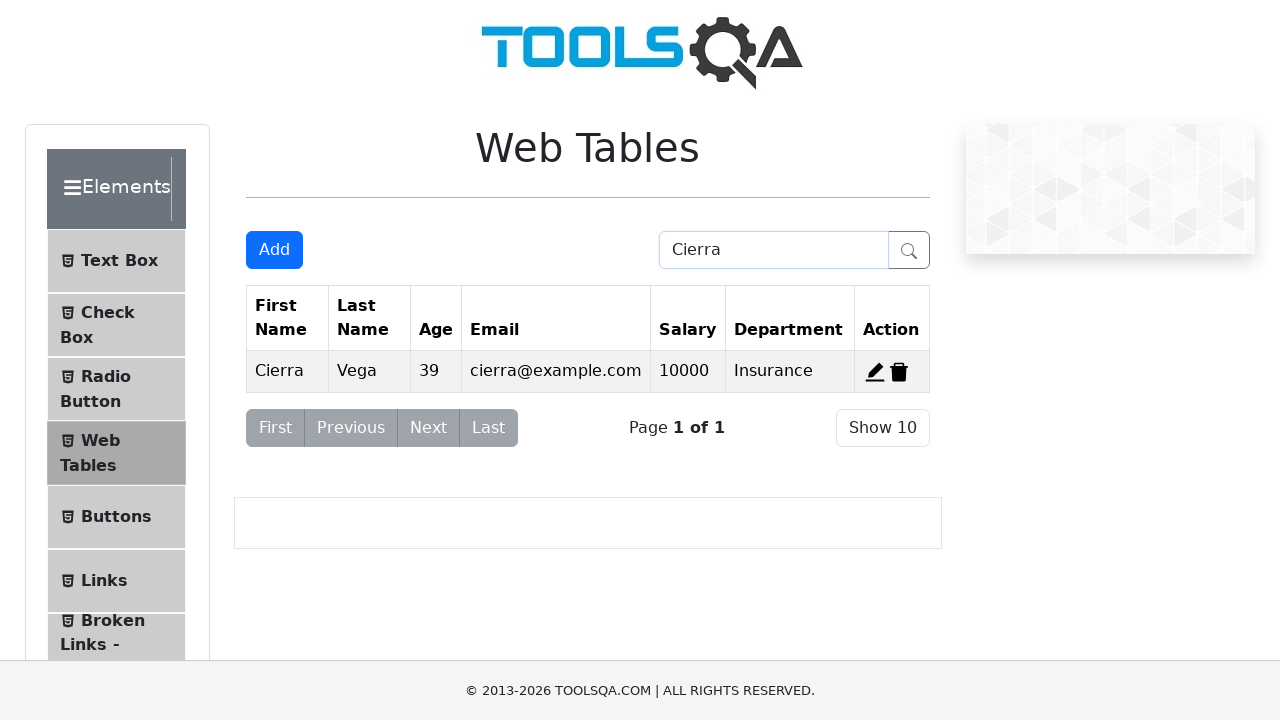

Search results loaded and 'Cierra' record is visible
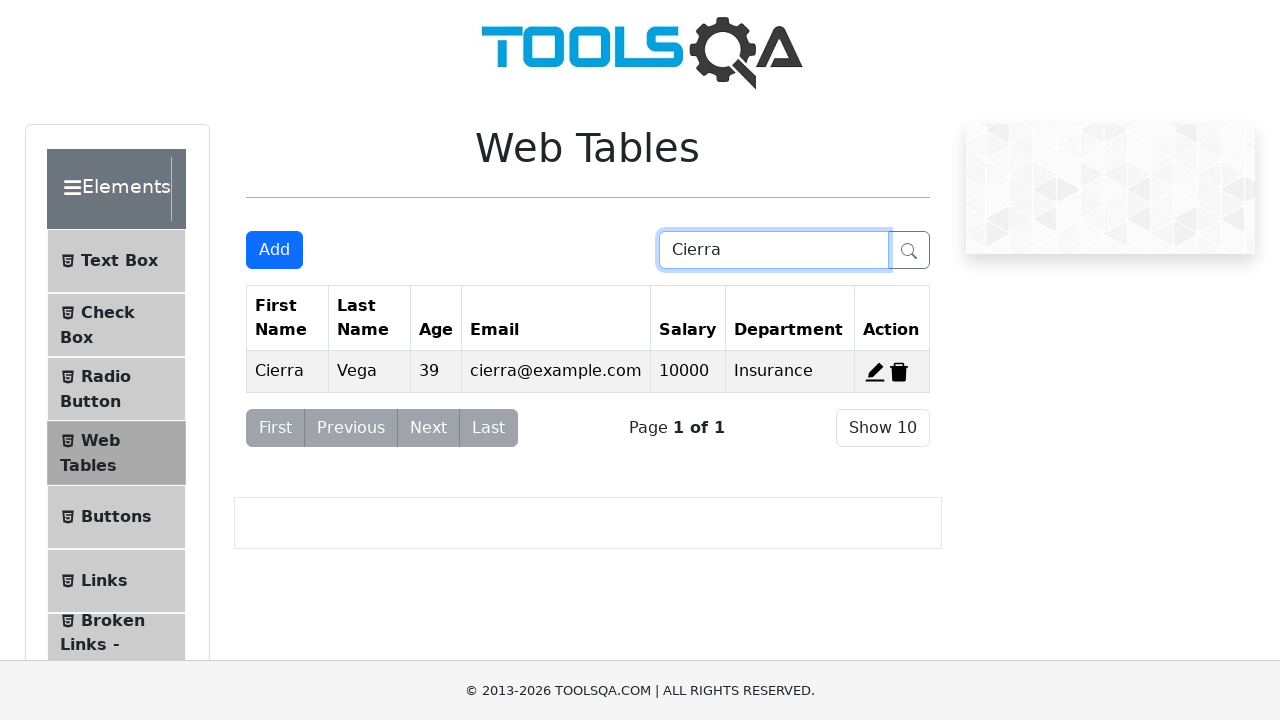

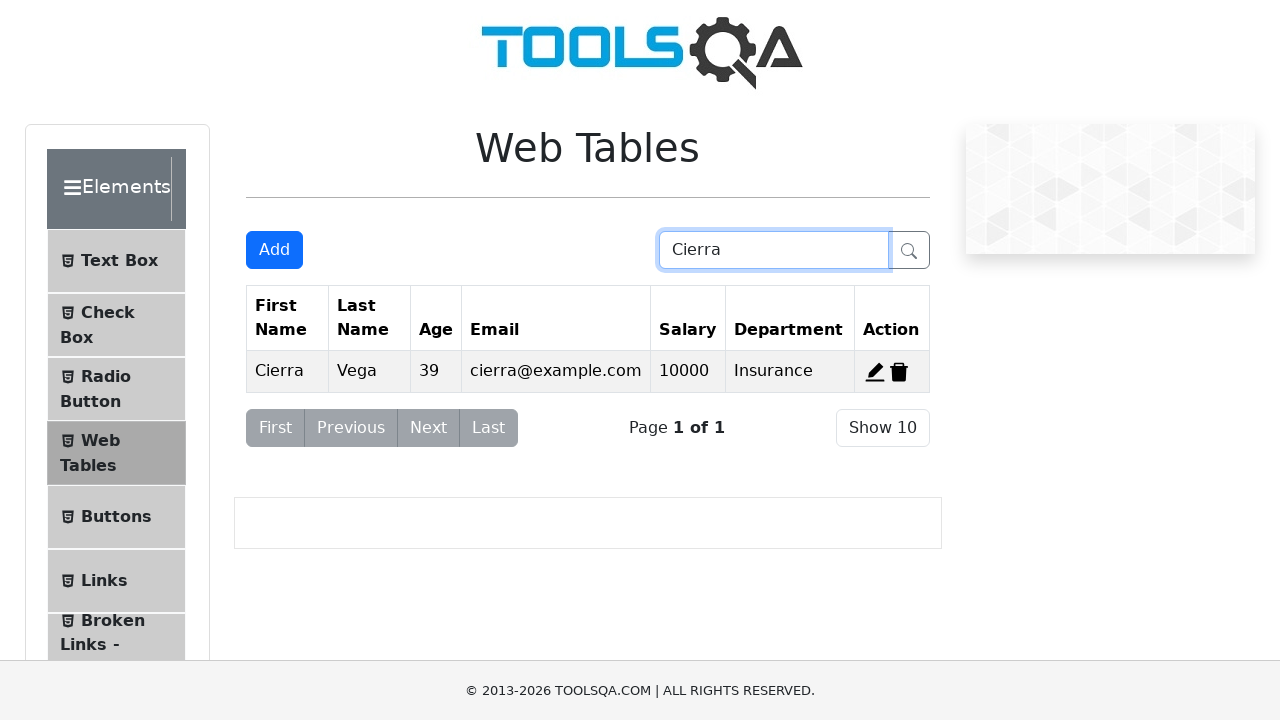